Tests todo list form by adding a single todo item and marking it as completed using the checkbox

Starting URL: https://demo.playwright.dev/todomvc

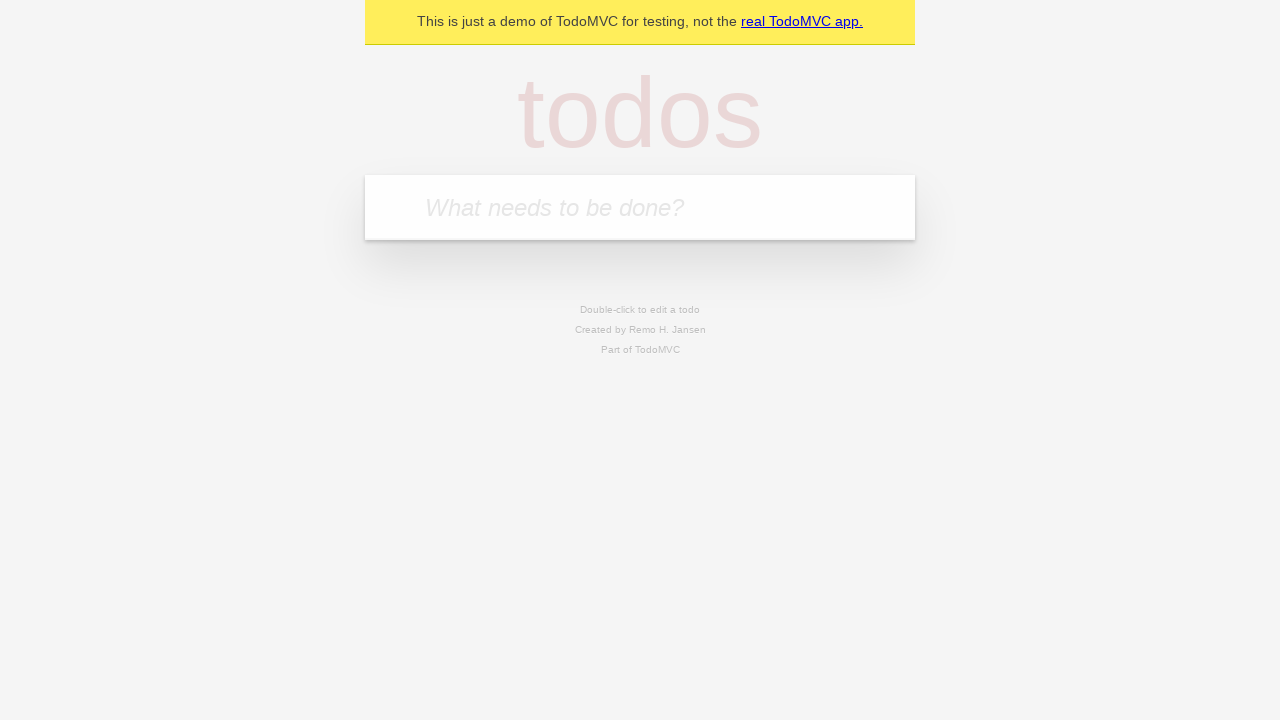

Filled todo input field with 'Juan Pulido' on [placeholder="What needs to be done?"]
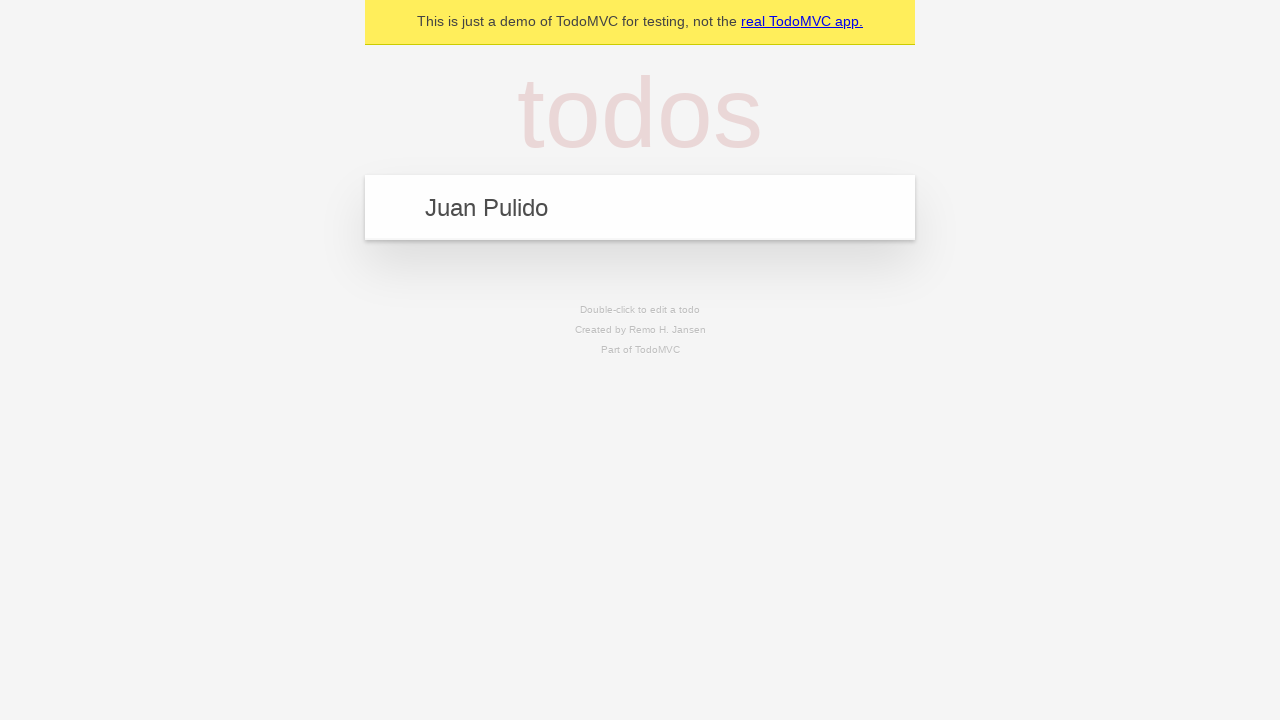

Pressed Enter to add todo item on [placeholder="What needs to be done?"]
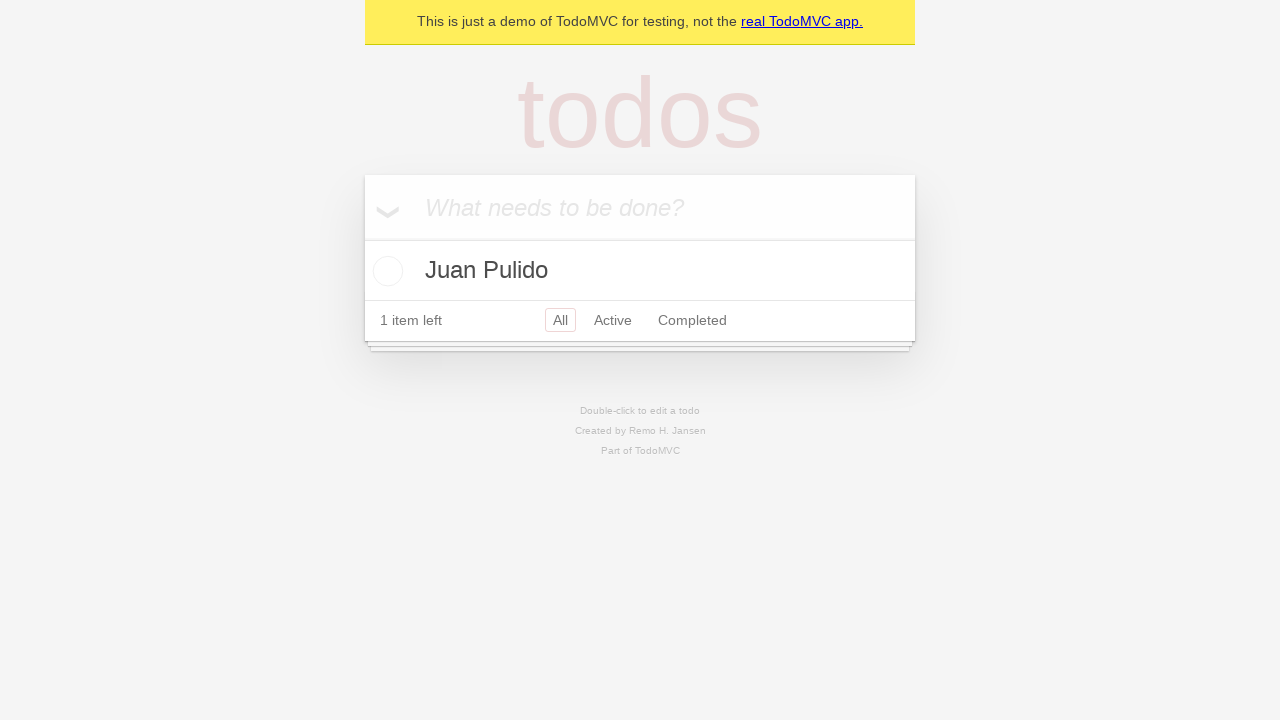

Marked todo item as completed by checking the checkbox at (385, 271) on .toggle
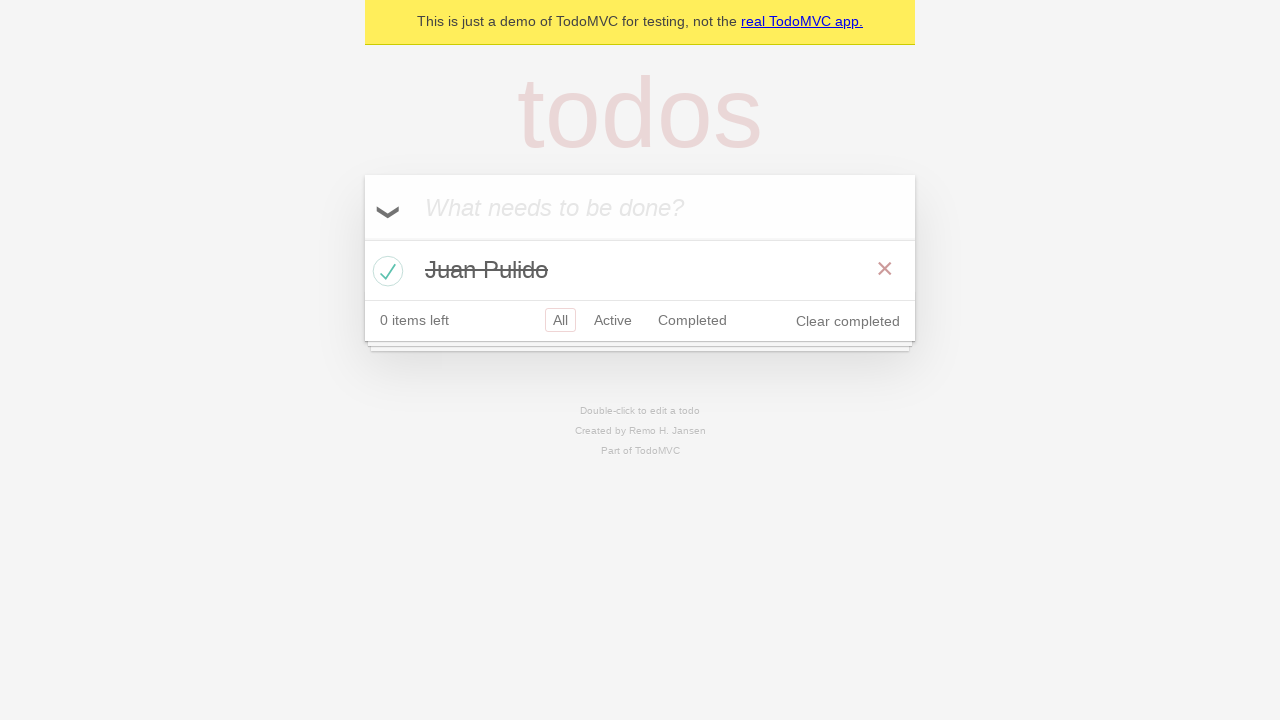

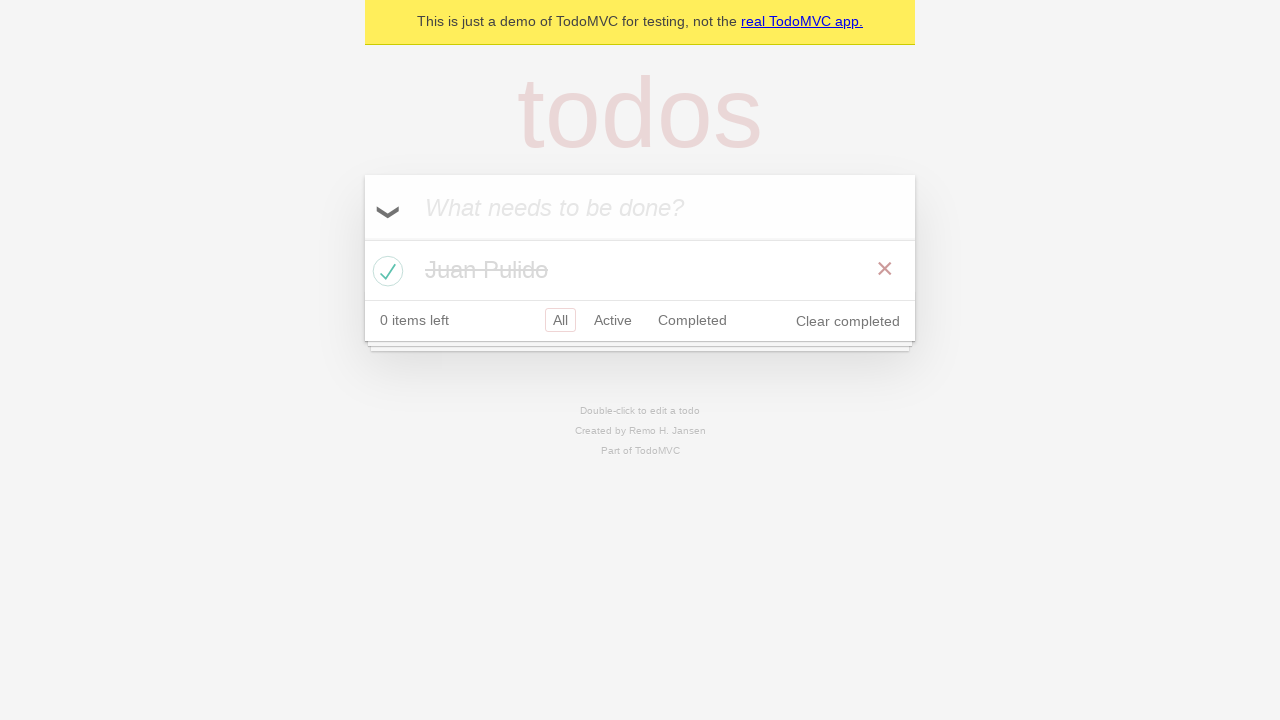